Tests that edits are cancelled when pressing Escape key.

Starting URL: https://demo.playwright.dev/todomvc

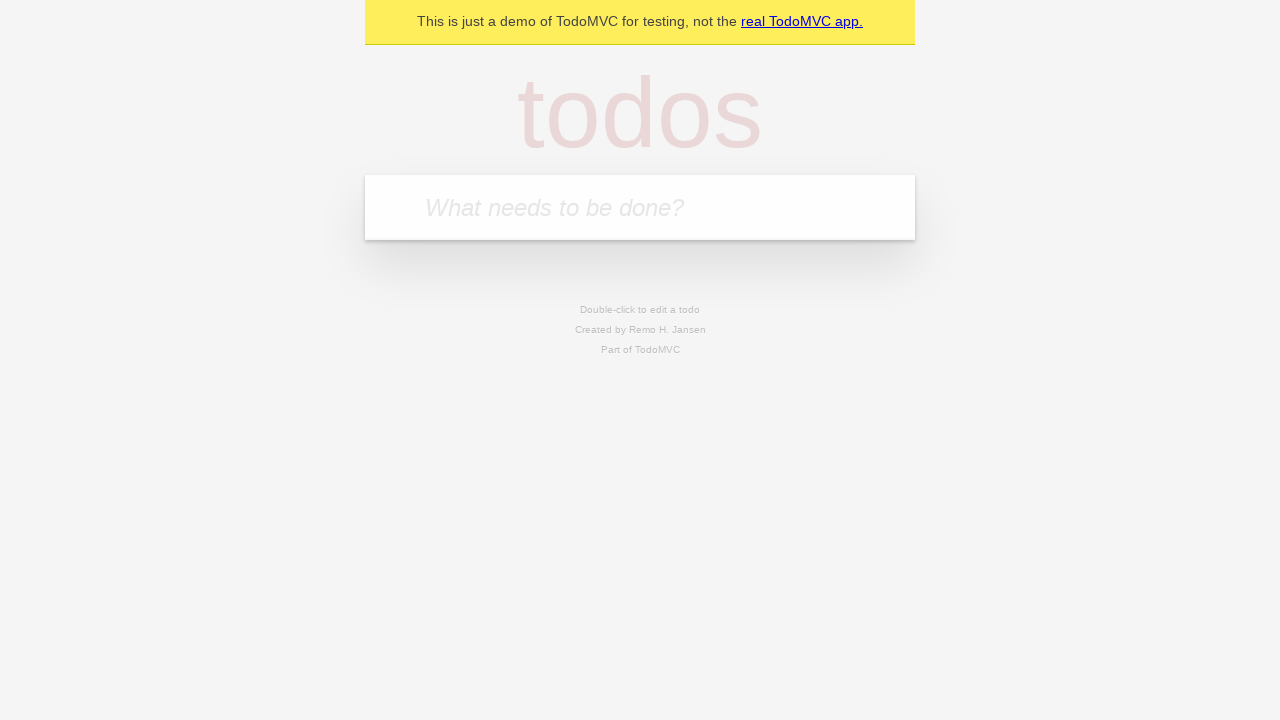

Filled new todo input with 'buy some cheese' on internal:attr=[placeholder="What needs to be done?"i]
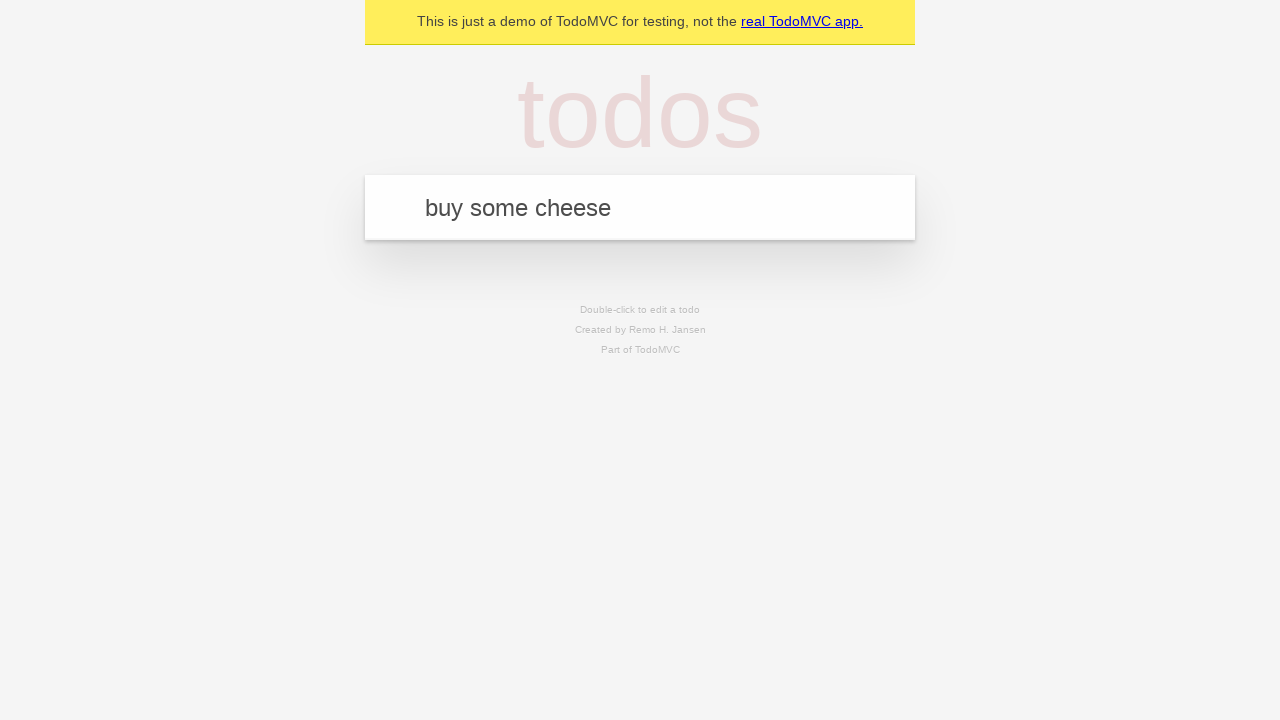

Pressed Enter to add 'buy some cheese' to the todo list on internal:attr=[placeholder="What needs to be done?"i]
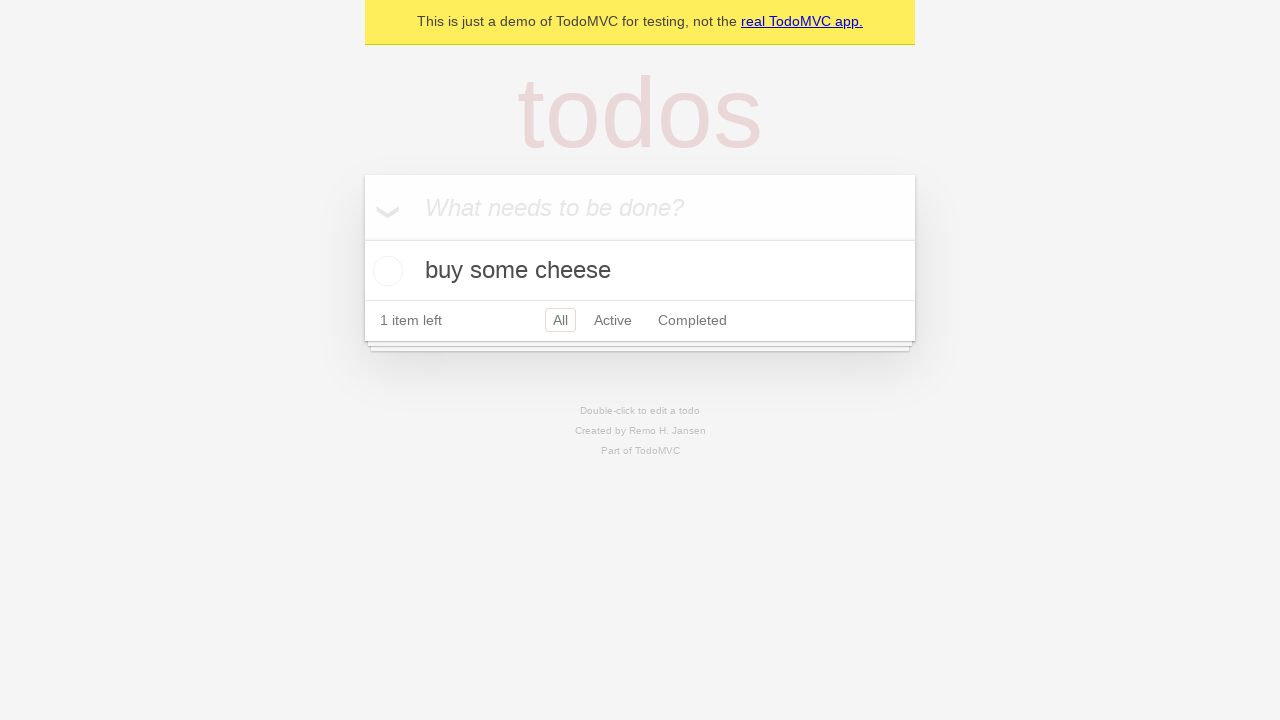

Filled new todo input with 'feed the cat' on internal:attr=[placeholder="What needs to be done?"i]
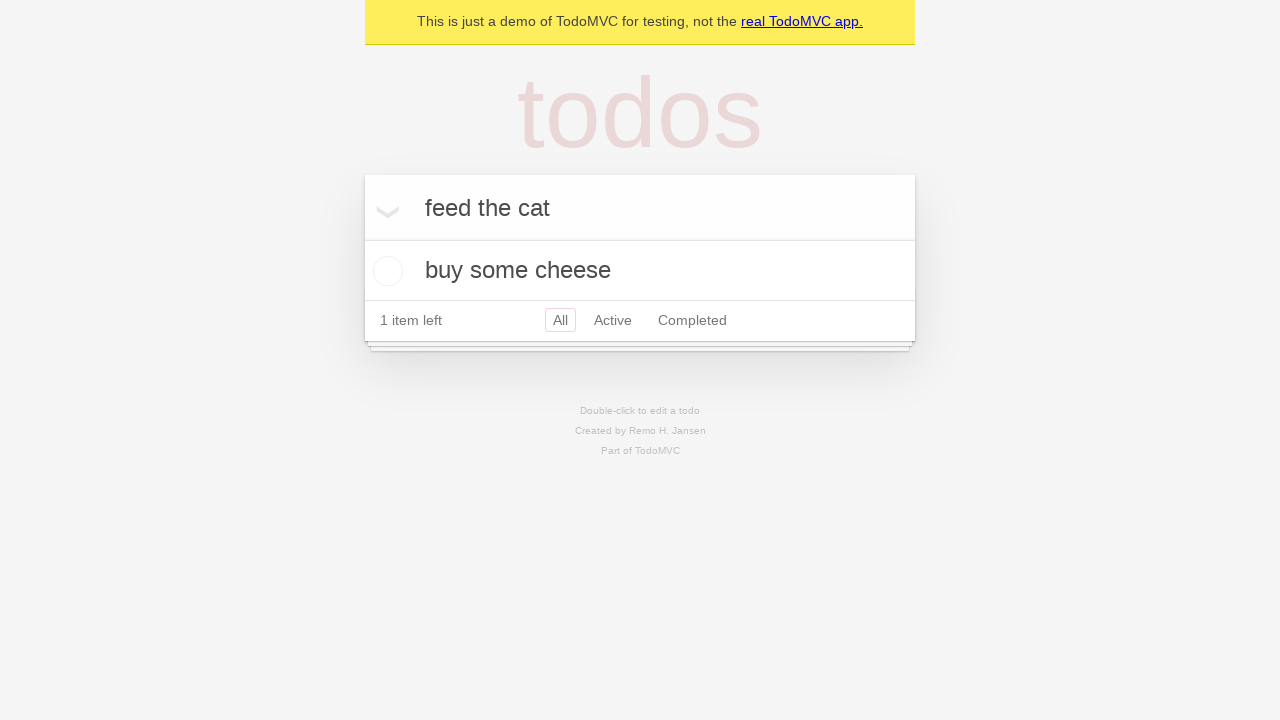

Pressed Enter to add 'feed the cat' to the todo list on internal:attr=[placeholder="What needs to be done?"i]
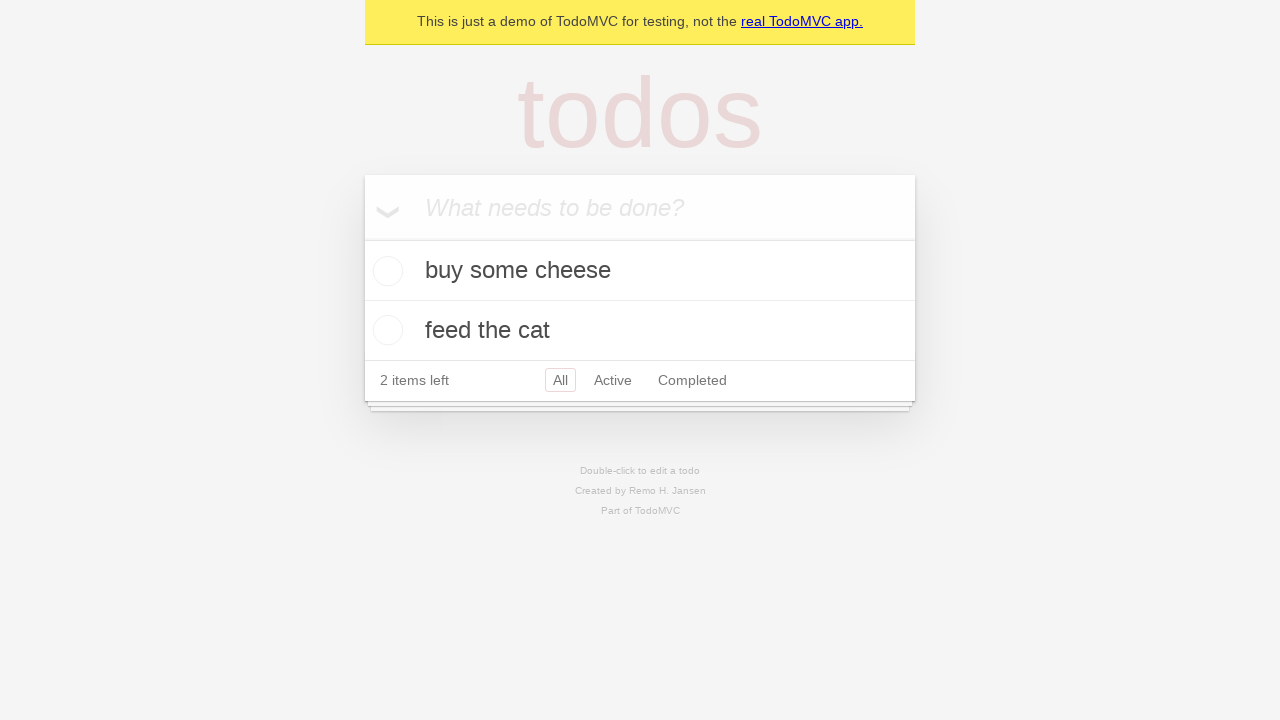

Filled new todo input with 'book a doctors appointment' on internal:attr=[placeholder="What needs to be done?"i]
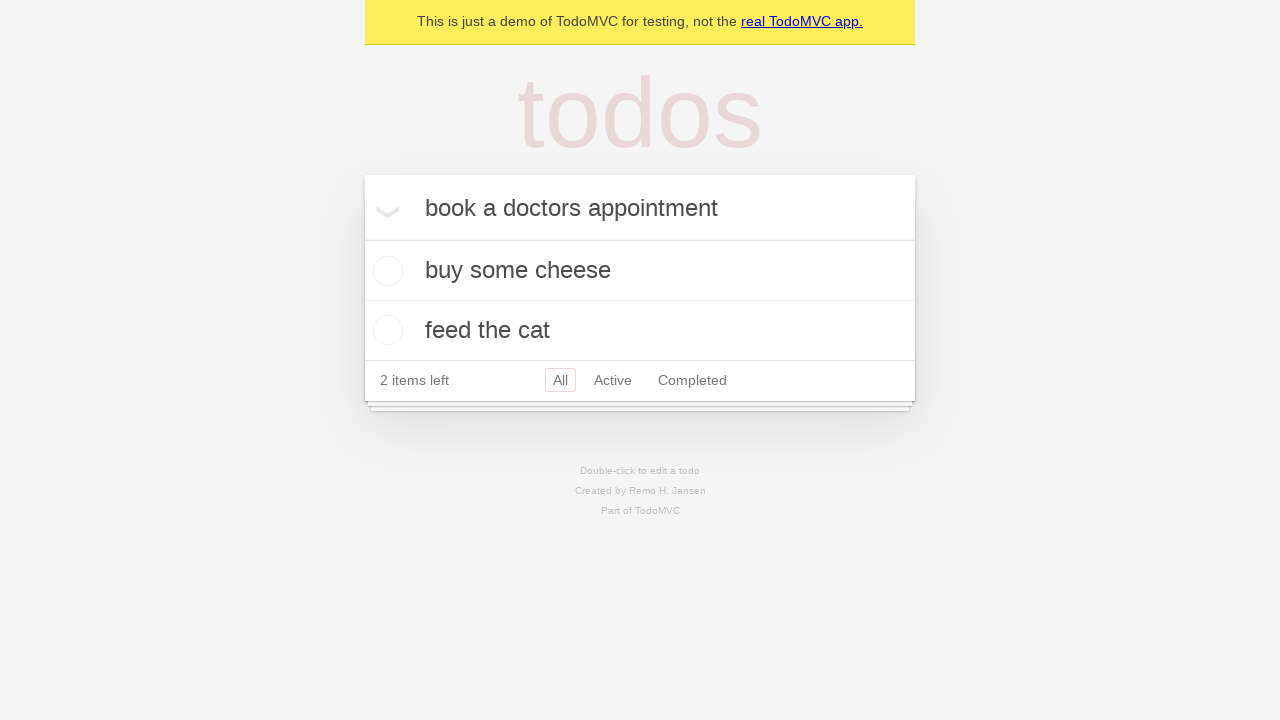

Pressed Enter to add 'book a doctors appointment' to the todo list on internal:attr=[placeholder="What needs to be done?"i]
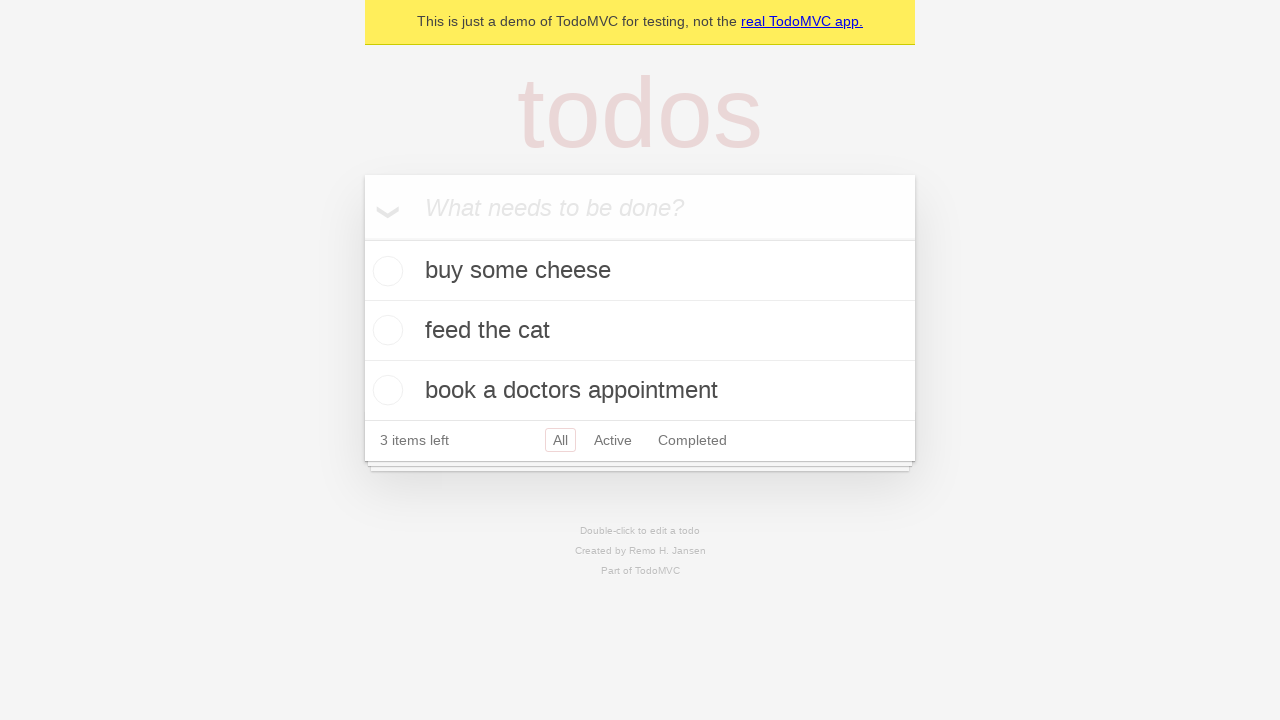

Waited for all 3 todo items to load
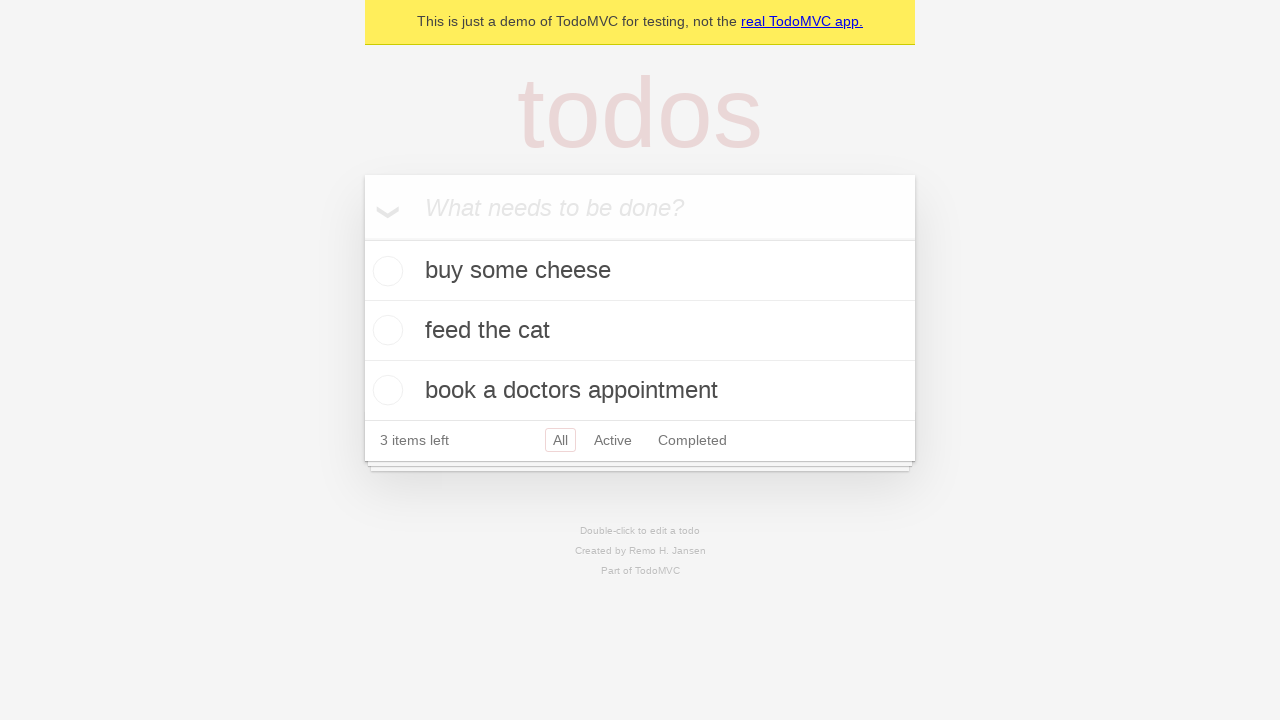

Double-clicked on the second todo item to enter edit mode at (640, 331) on internal:testid=[data-testid="todo-item"s] >> nth=1
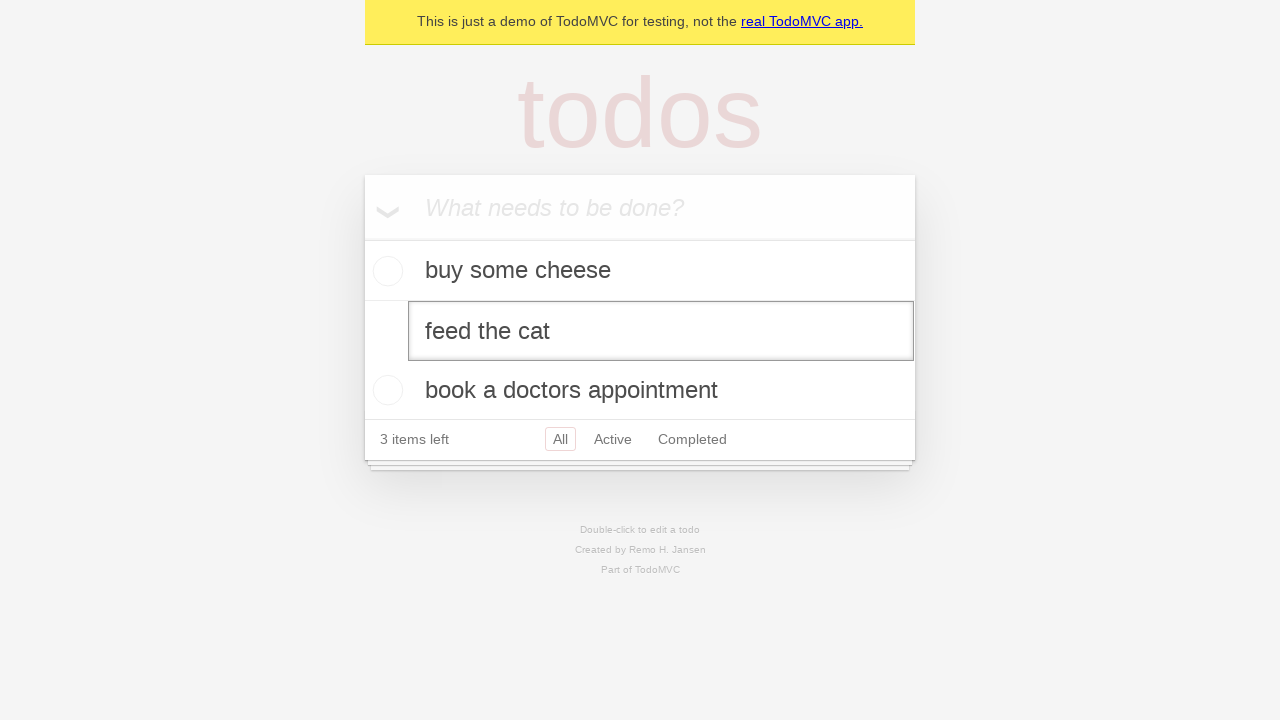

Changed edit text to 'buy some sausages' on internal:testid=[data-testid="todo-item"s] >> nth=1 >> internal:role=textbox[nam
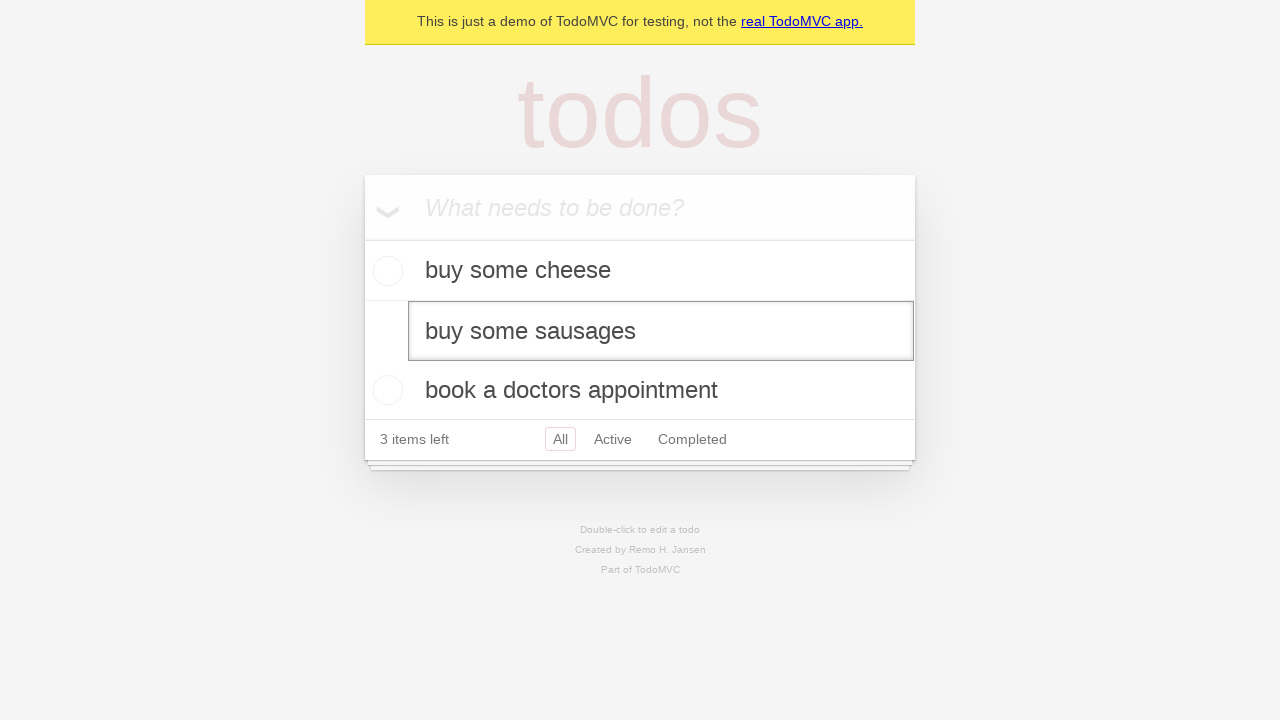

Pressed Escape key to cancel the edit on internal:testid=[data-testid="todo-item"s] >> nth=1 >> internal:role=textbox[nam
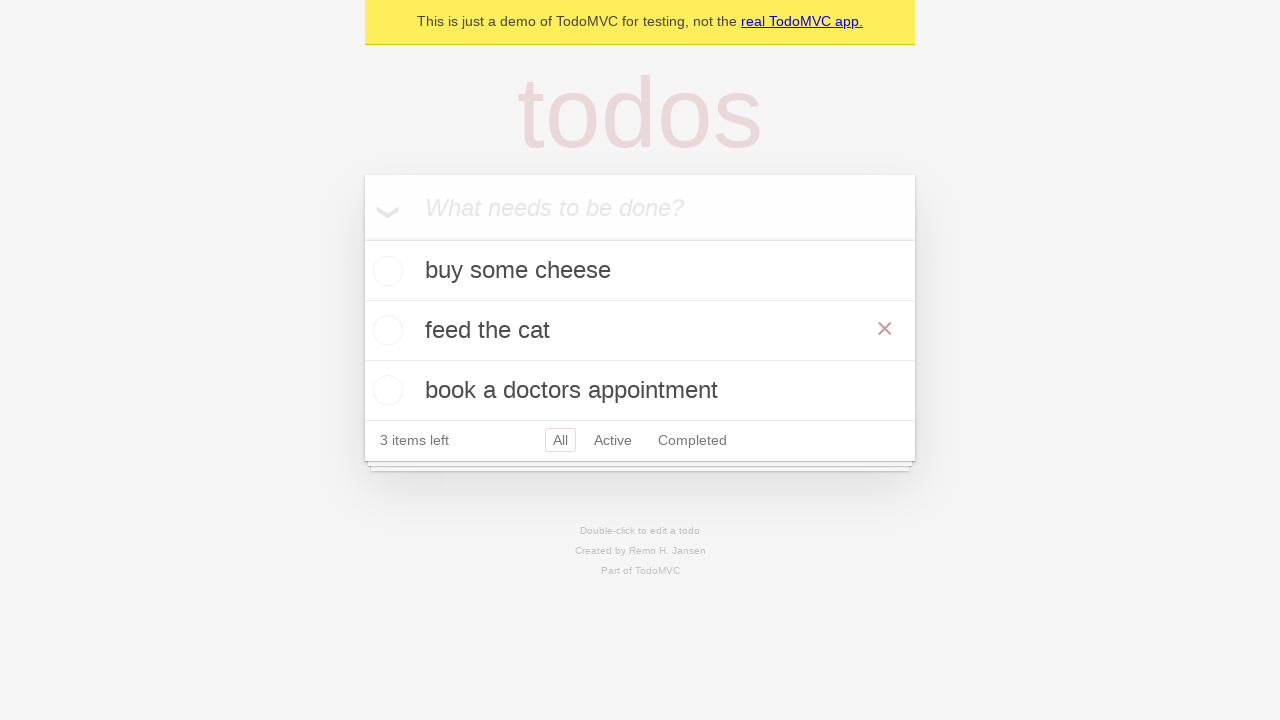

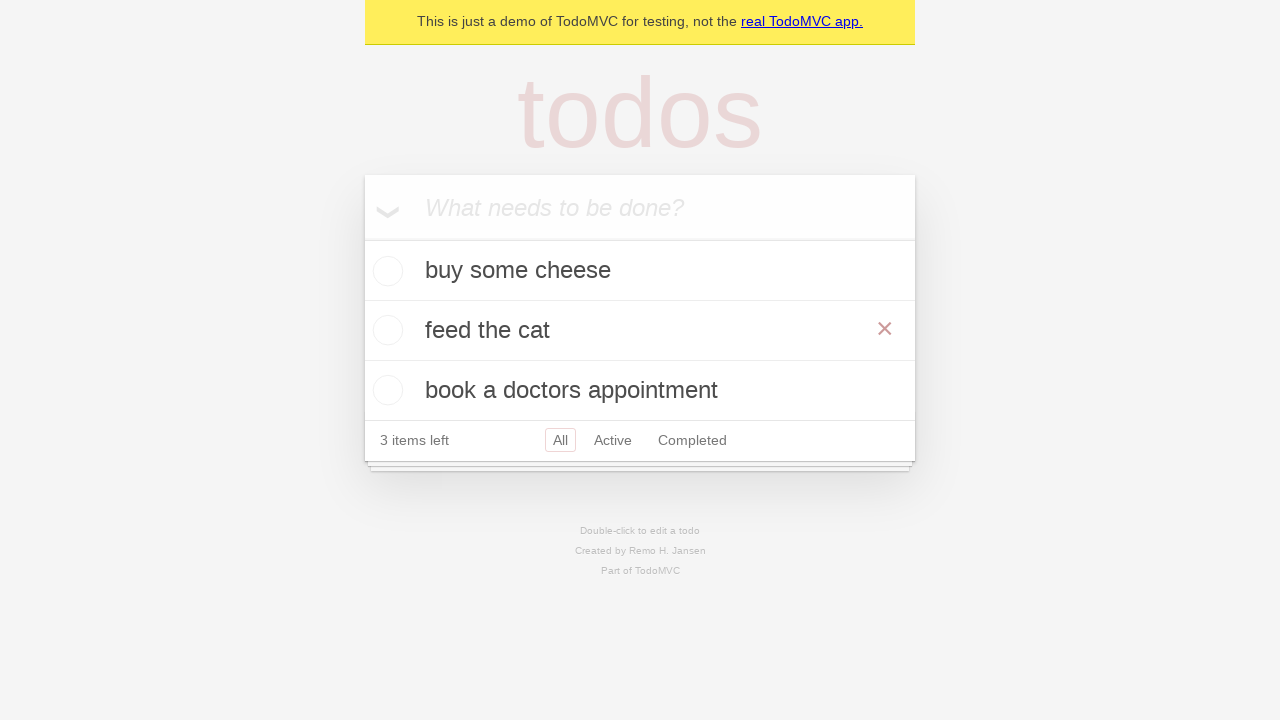